Tests checkbox and radio button interactions by verifying initial states and clicking to select/deselect them on two different pages

Starting URL: http://test.rubywatir.com/checkboxes.php

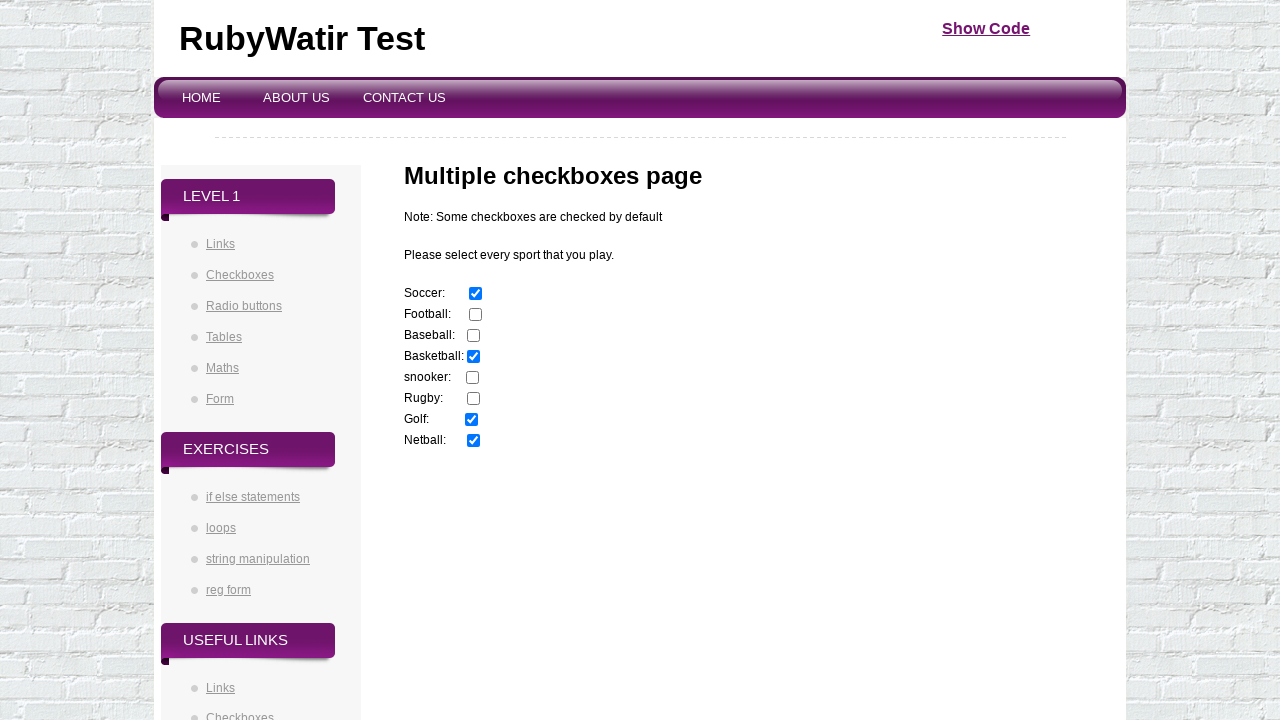

Located first checkbox (soccer)
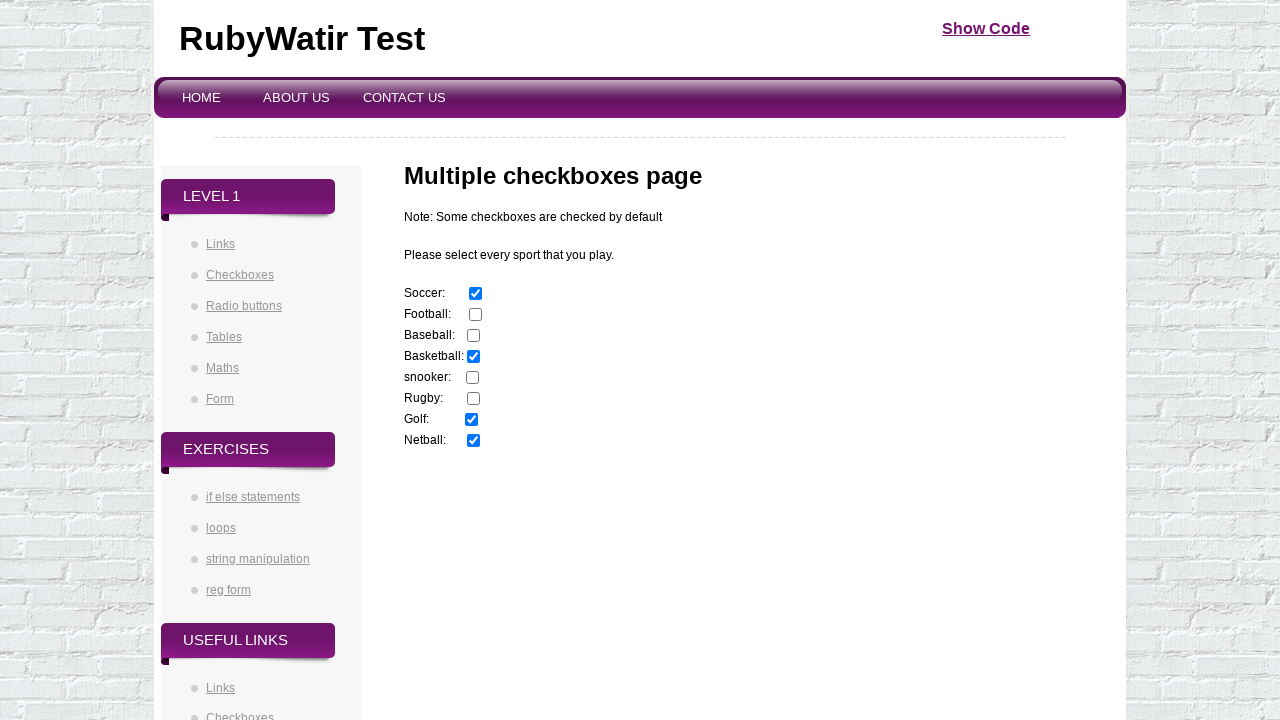

Located second checkbox (football)
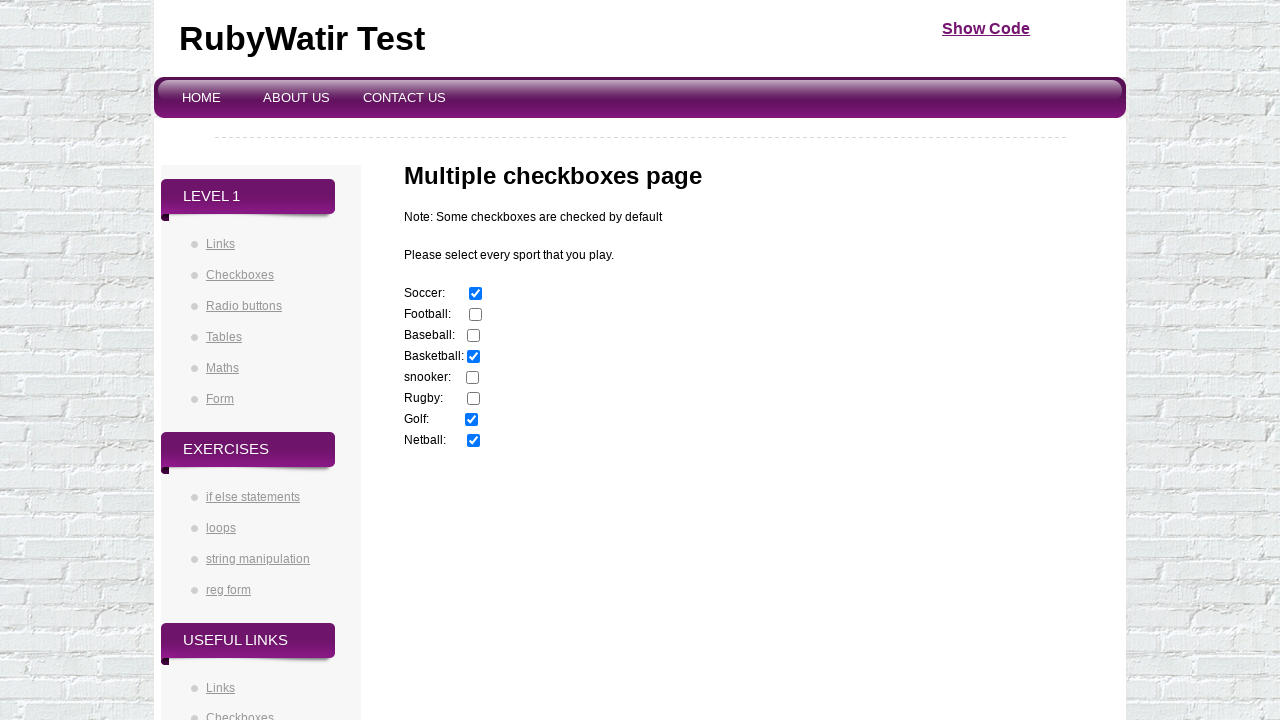

Soccer checkbox was already selected
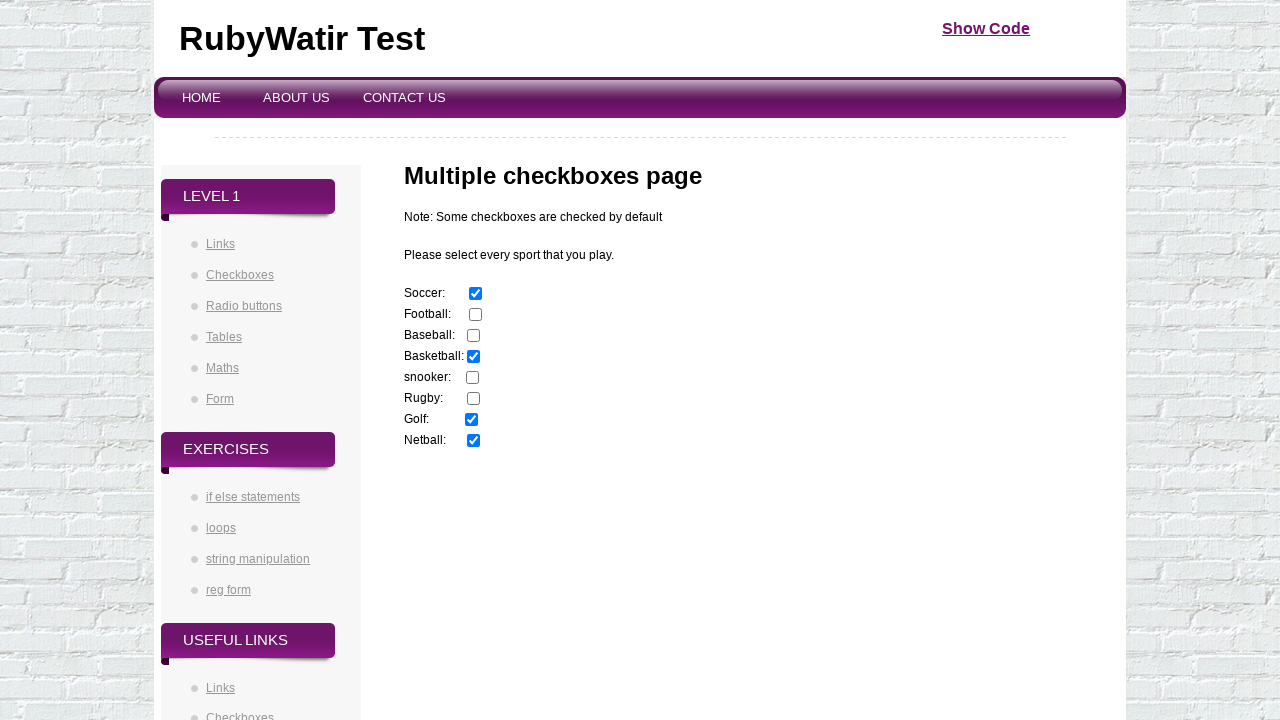

Clicked football checkbox to select it at (476, 315) on xpath=(//input[@type='checkbox'])[2]
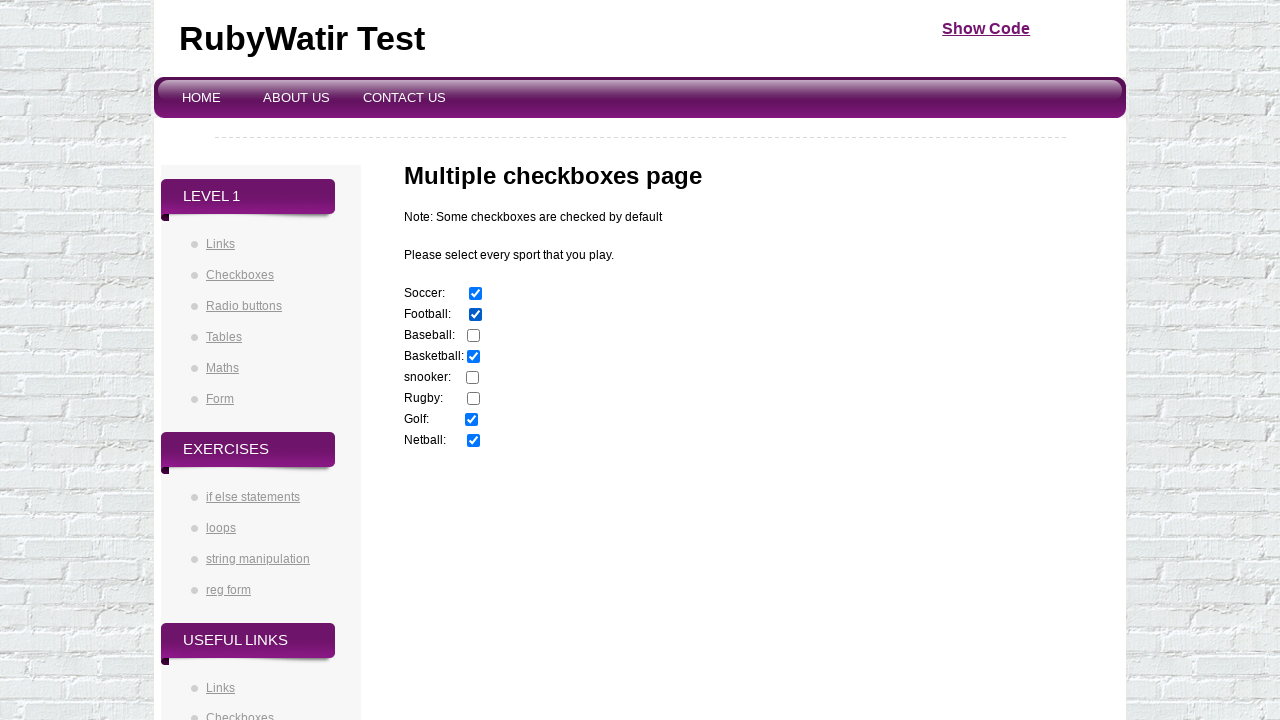

Navigated to radio buttons page
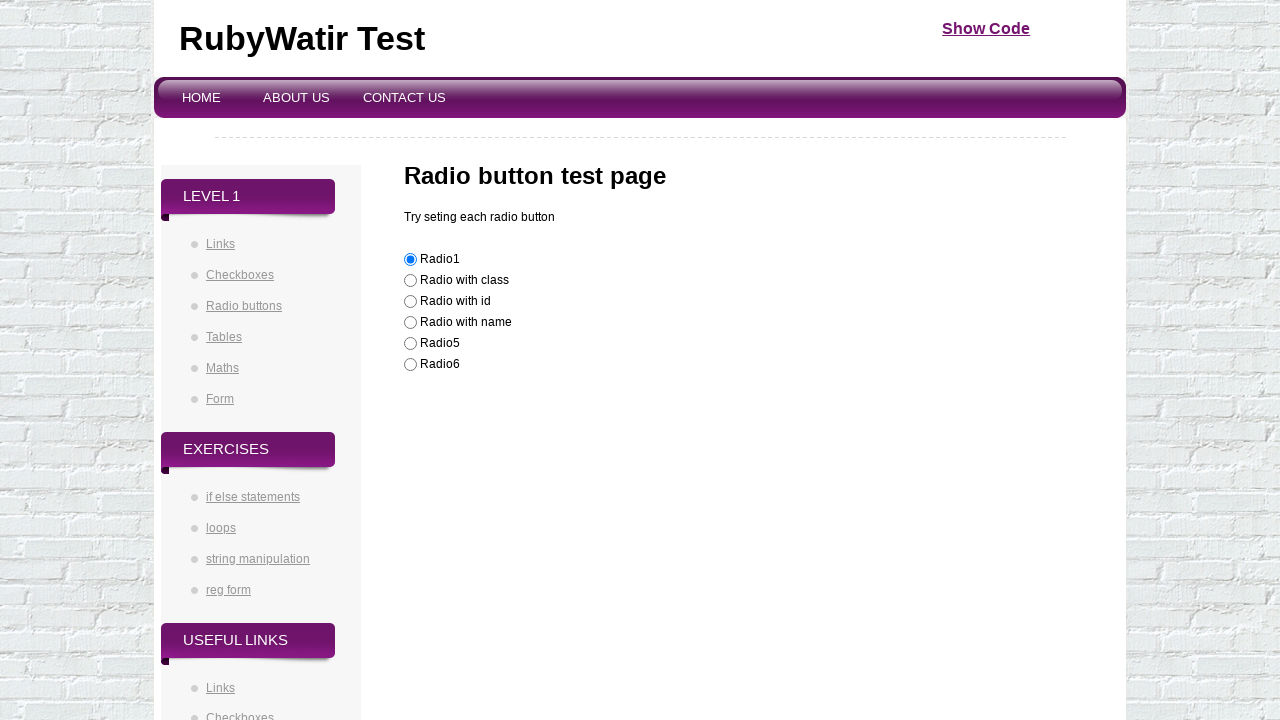

Located first radio button (checked)
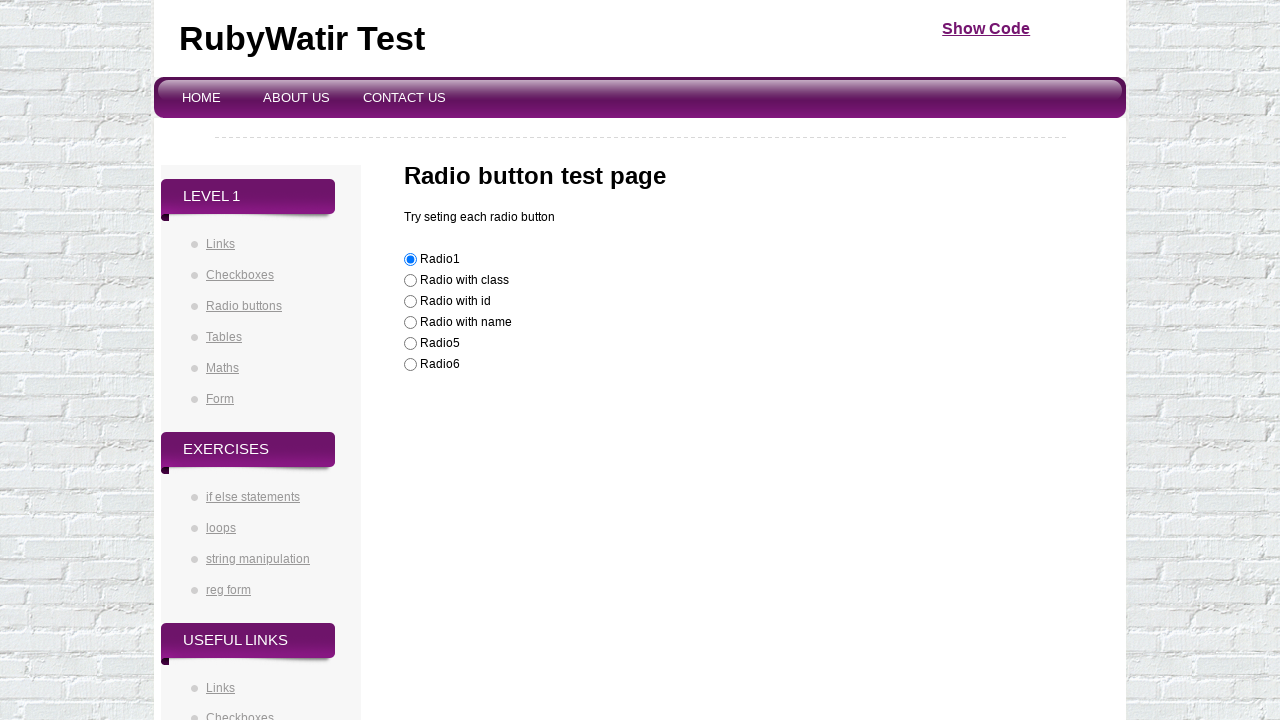

Located second radio button (Nope)
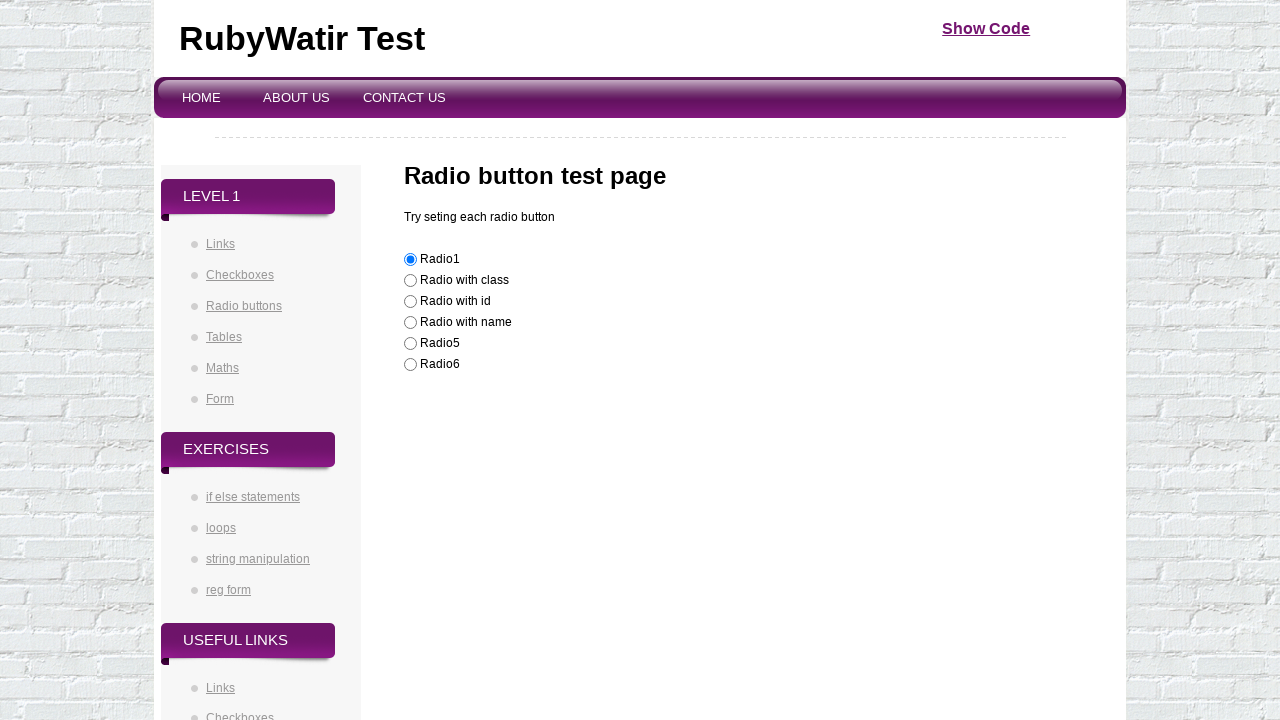

First radio button was already selected
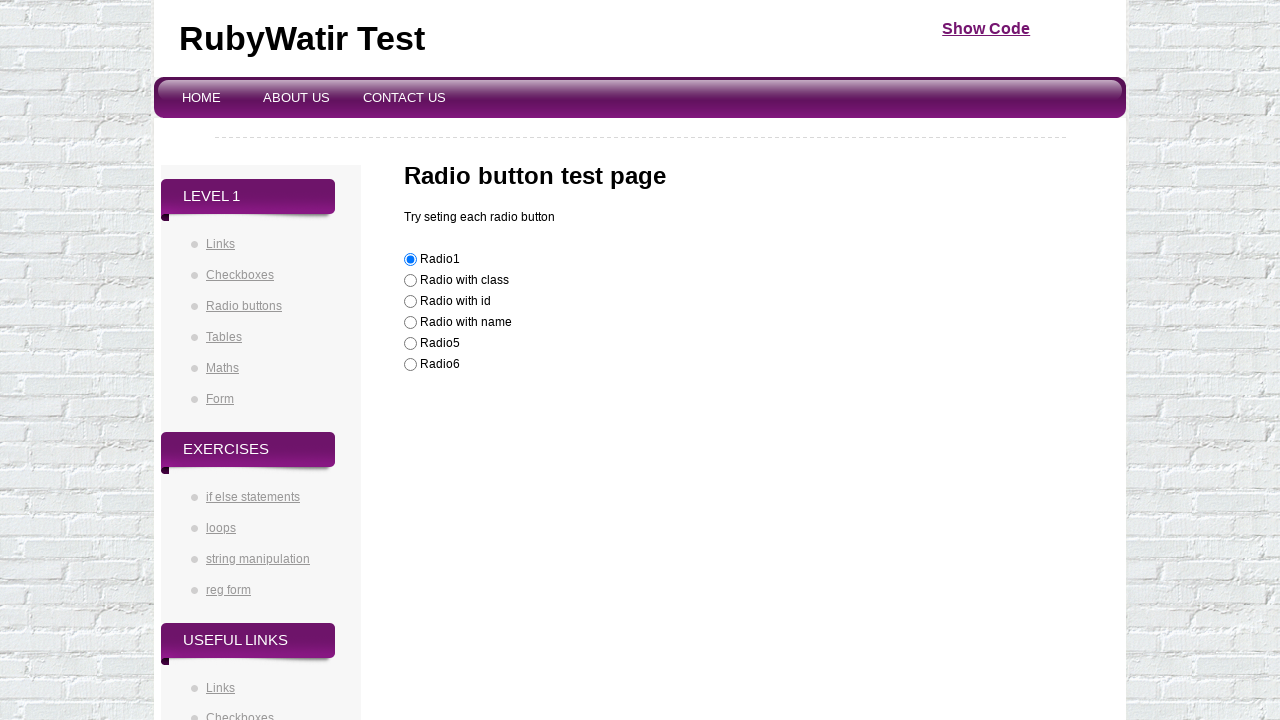

Clicked second radio button (Nope) to select it at (410, 281) on input[value='Nope']
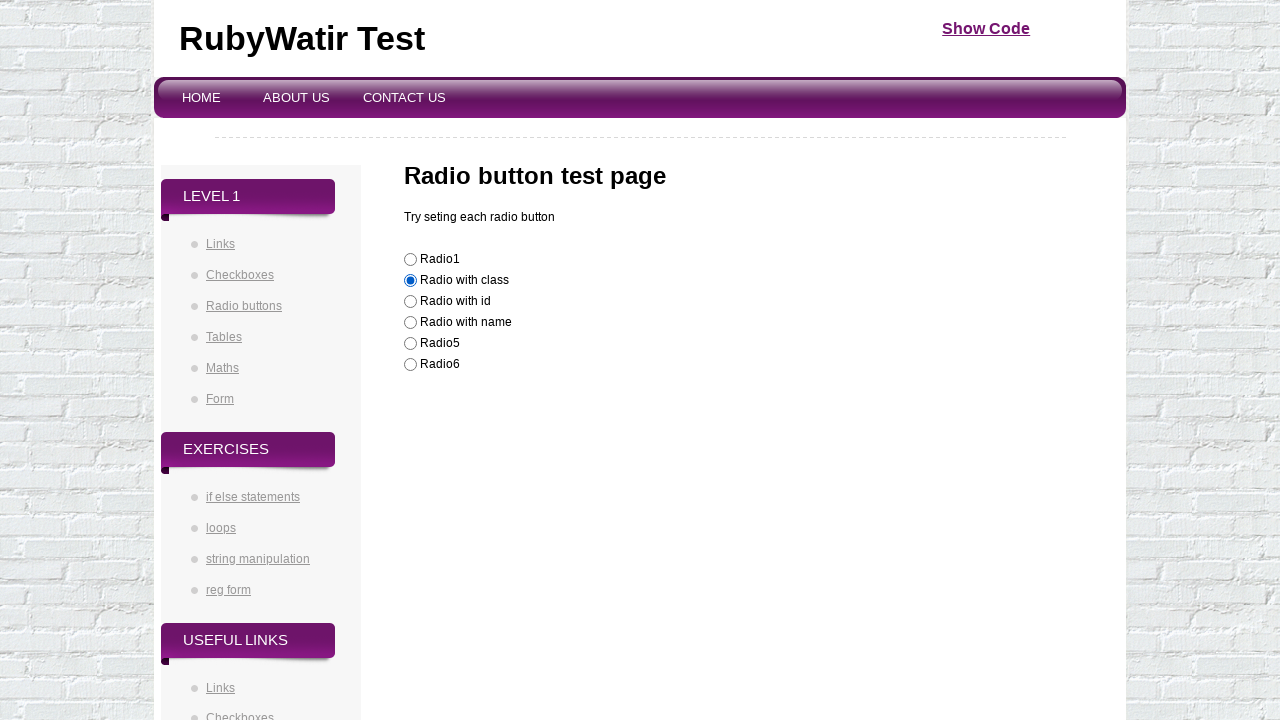

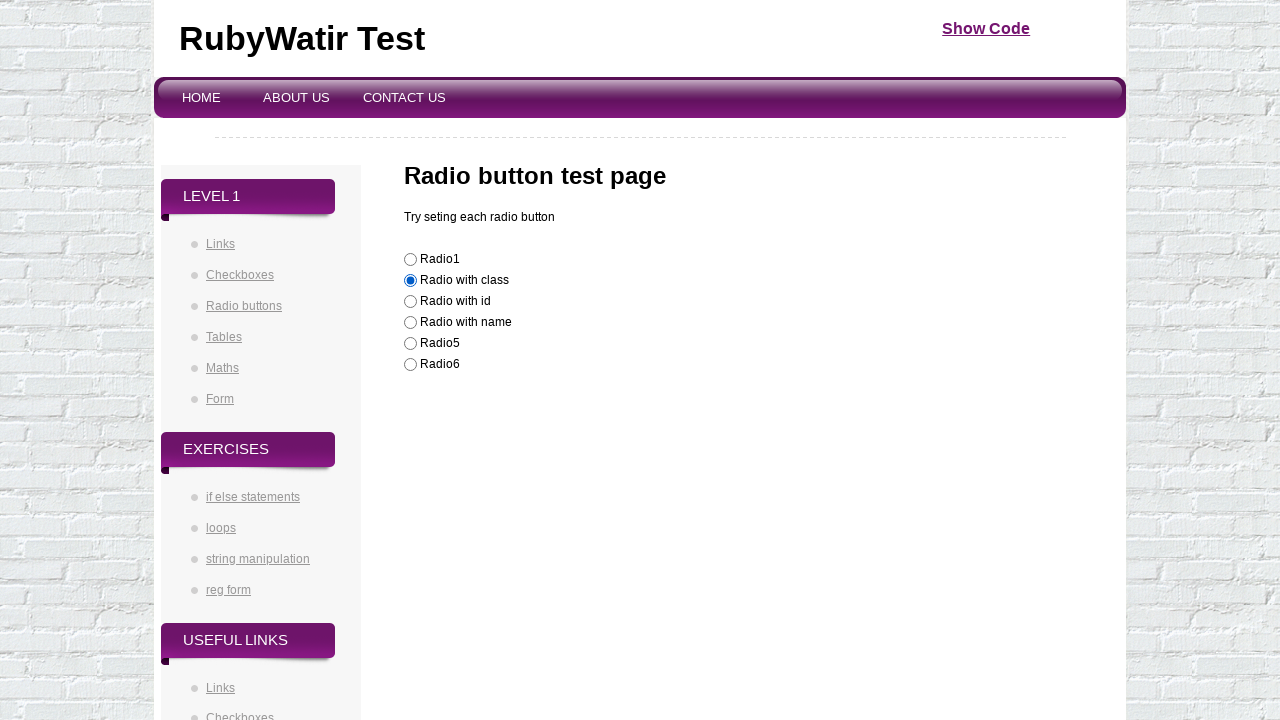